Tests creating a new todo item and verifying it appears in the list

Starting URL: https://todolist.james.am/#/

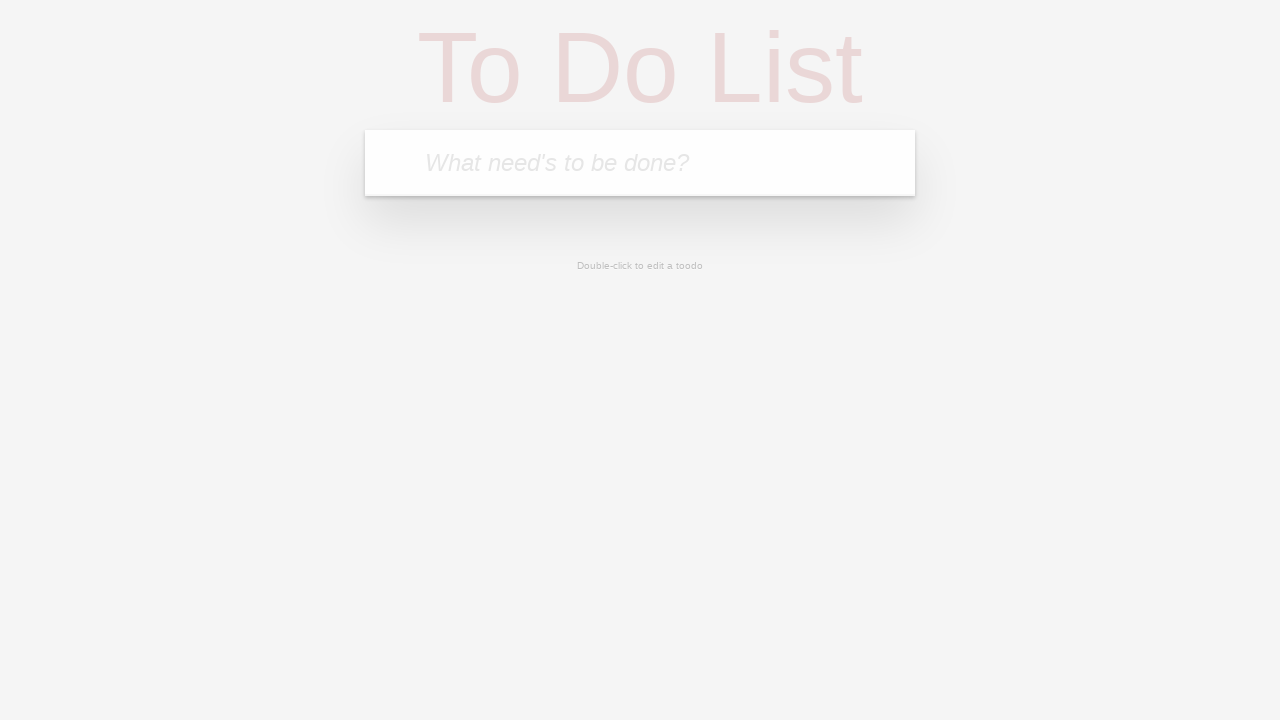

Filled new todo input field with '1 uzduotis' on input.new-todo
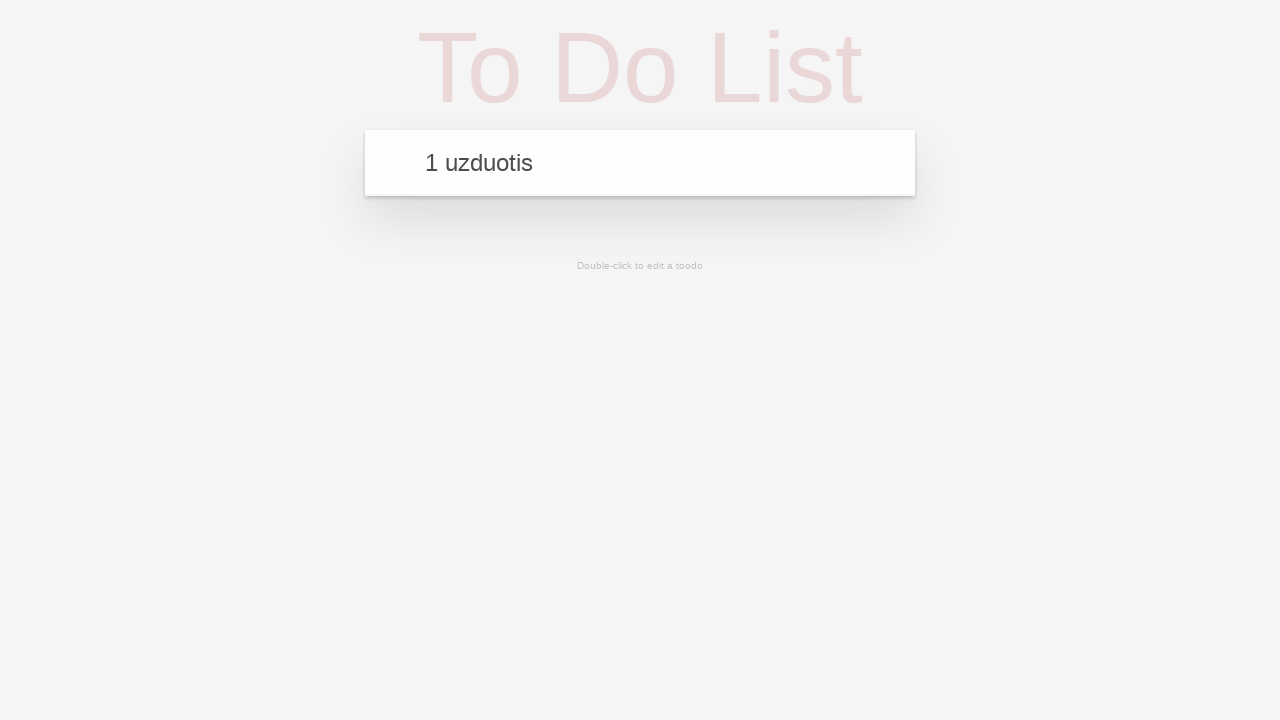

Pressed Enter to add the todo item on input.new-todo
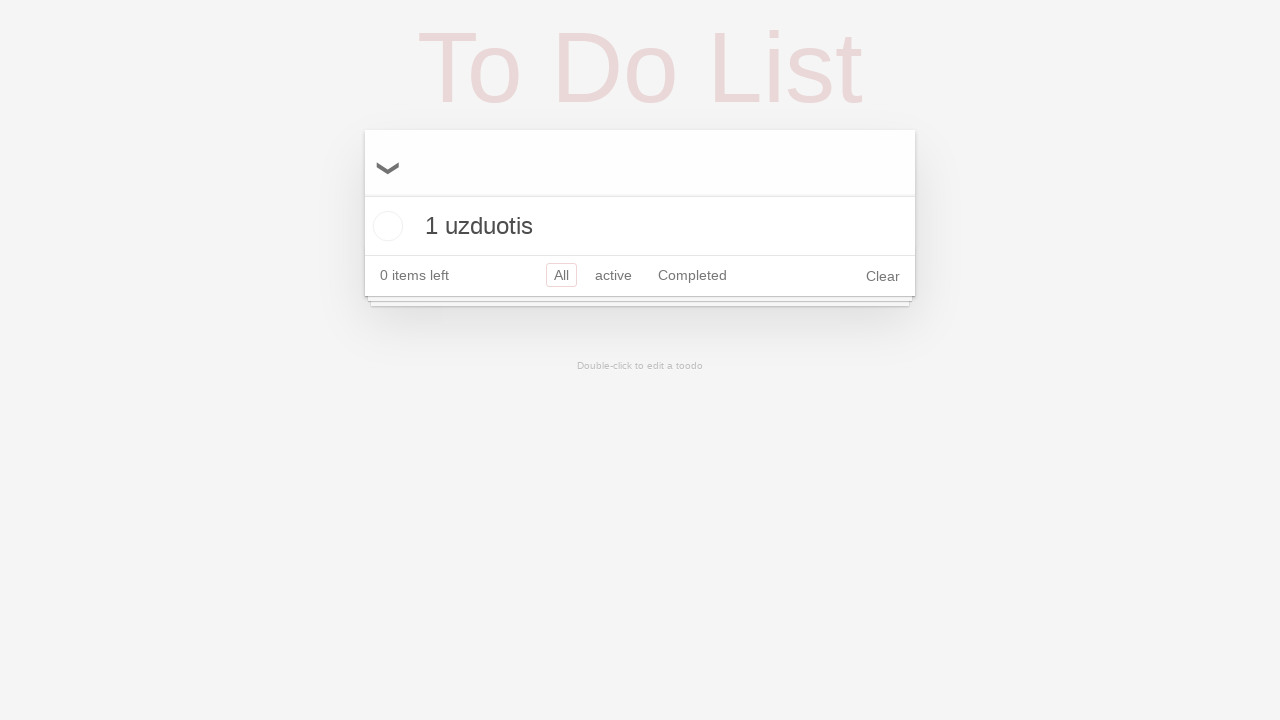

Located todo item in the list
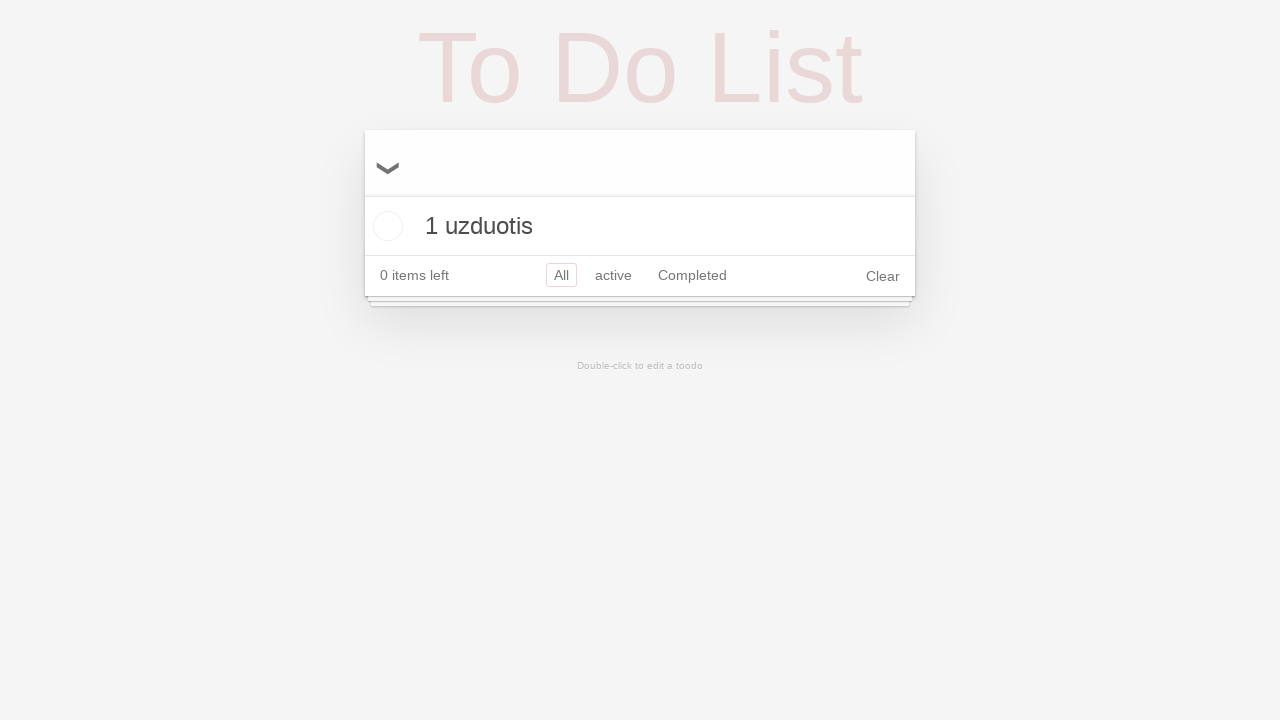

Verified that the todo item '1 uzduotis' is visible in the list
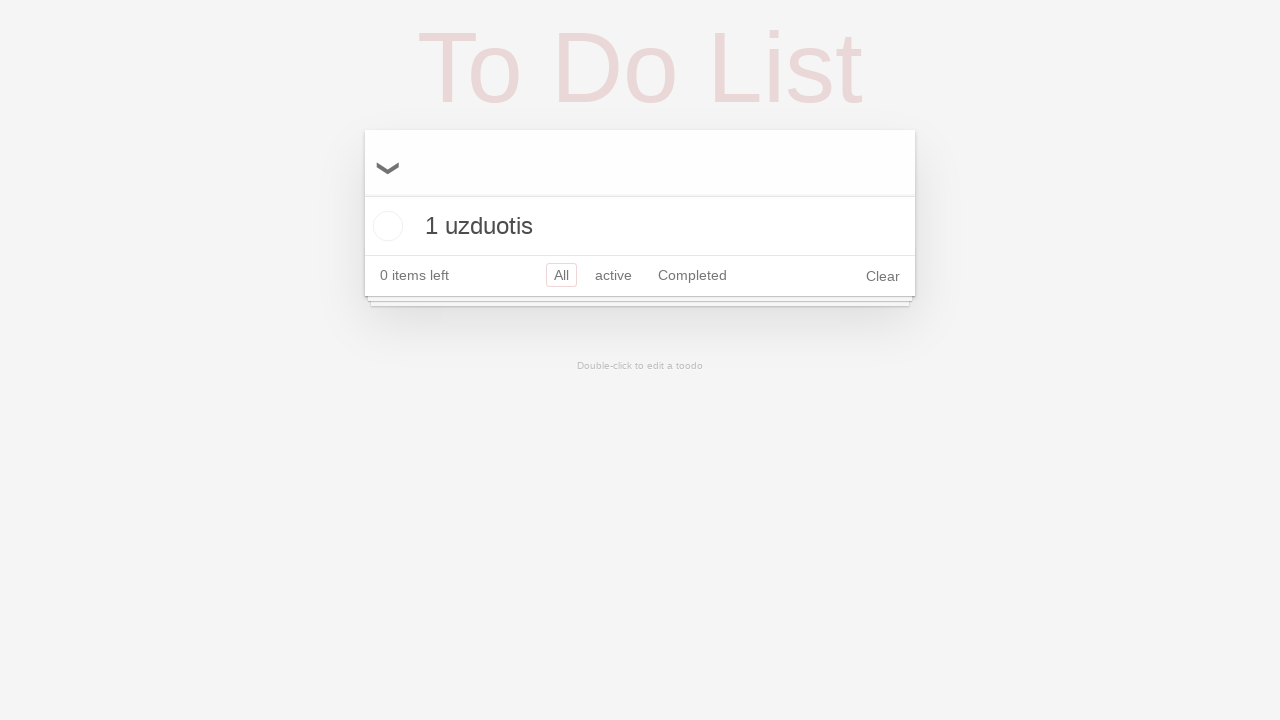

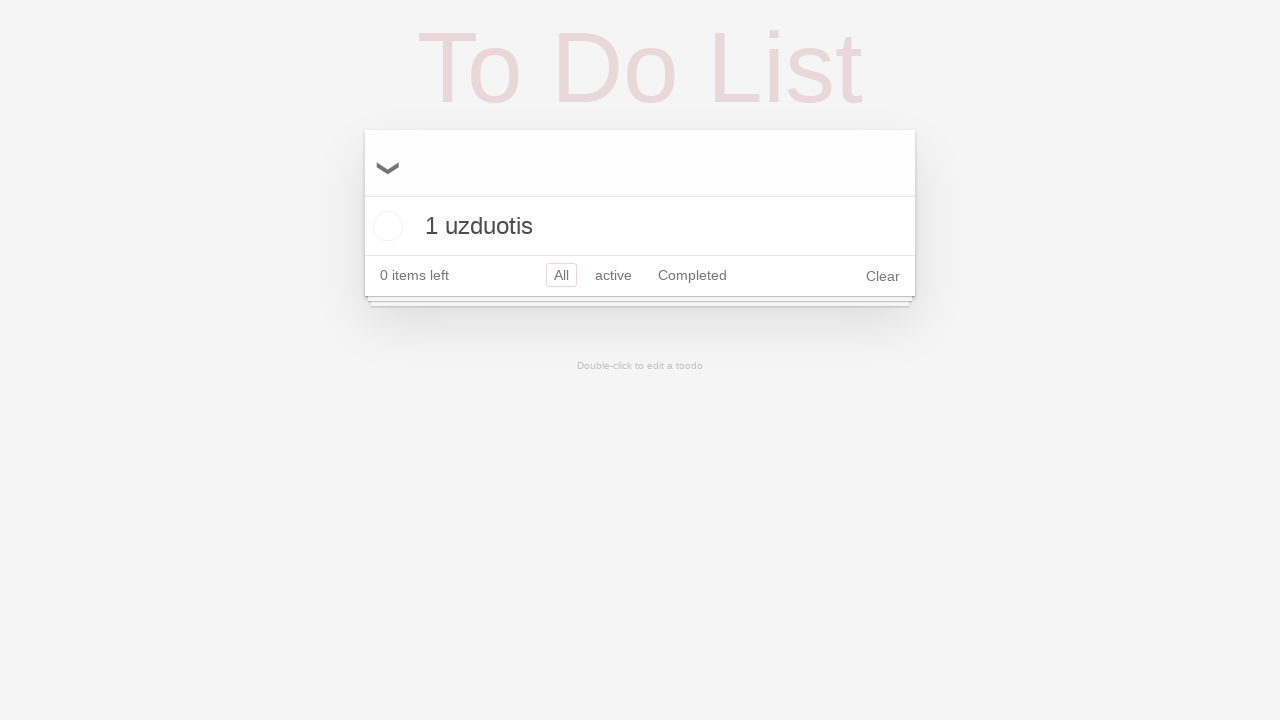